Tests key press detection by pressing Q key and verifying the displayed result

Starting URL: https://the-internet.herokuapp.com/

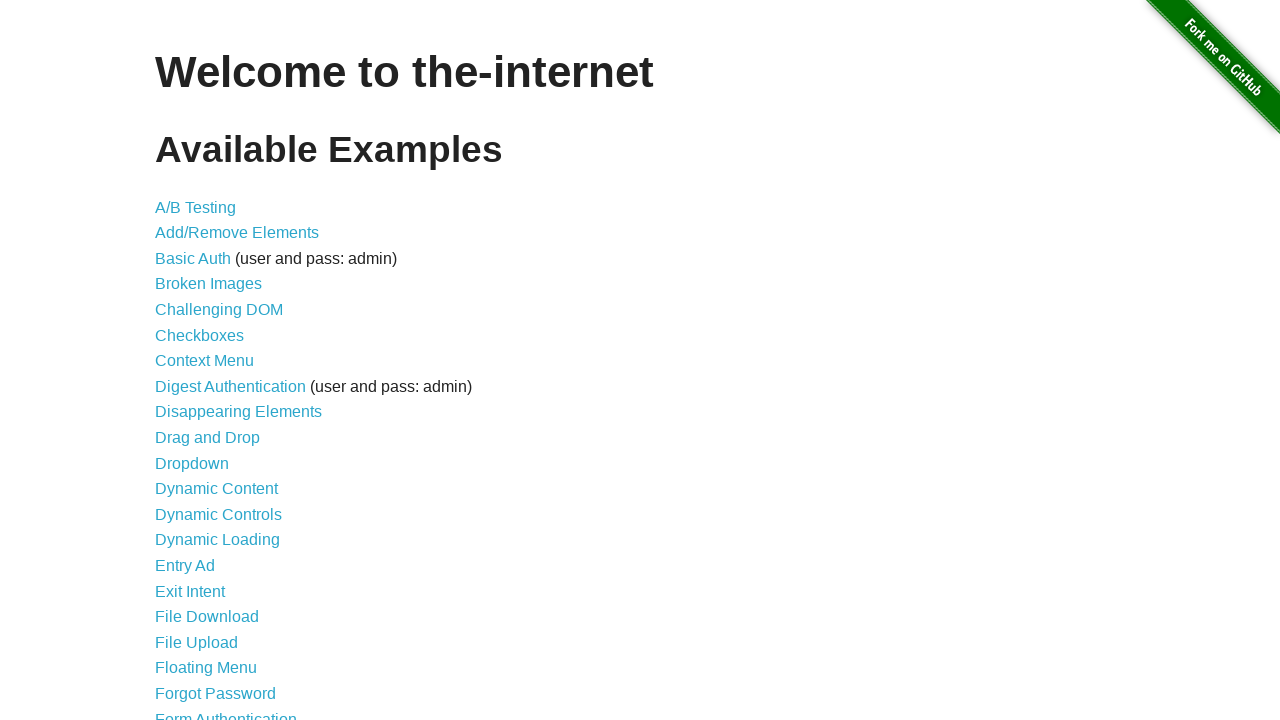

Clicked Key Presses link at (200, 360) on internal:role=link[name="Key Presses"i]
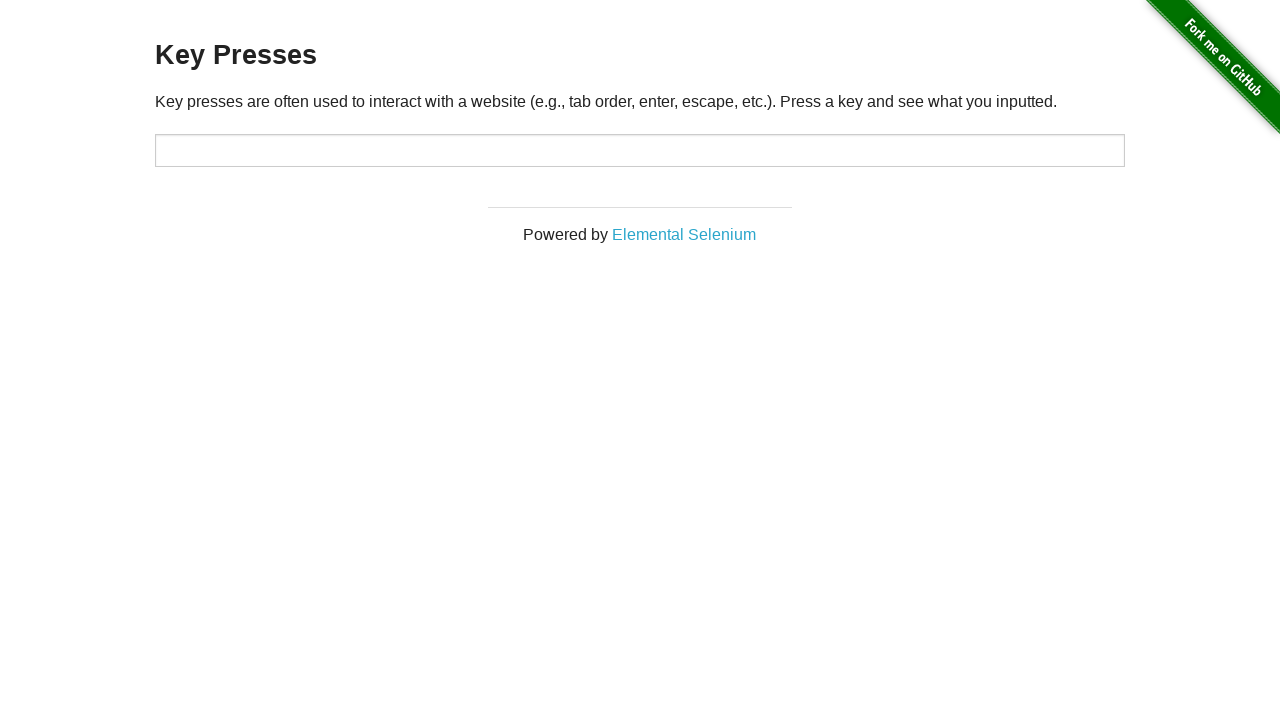

Pressed Q key in target input field on #target
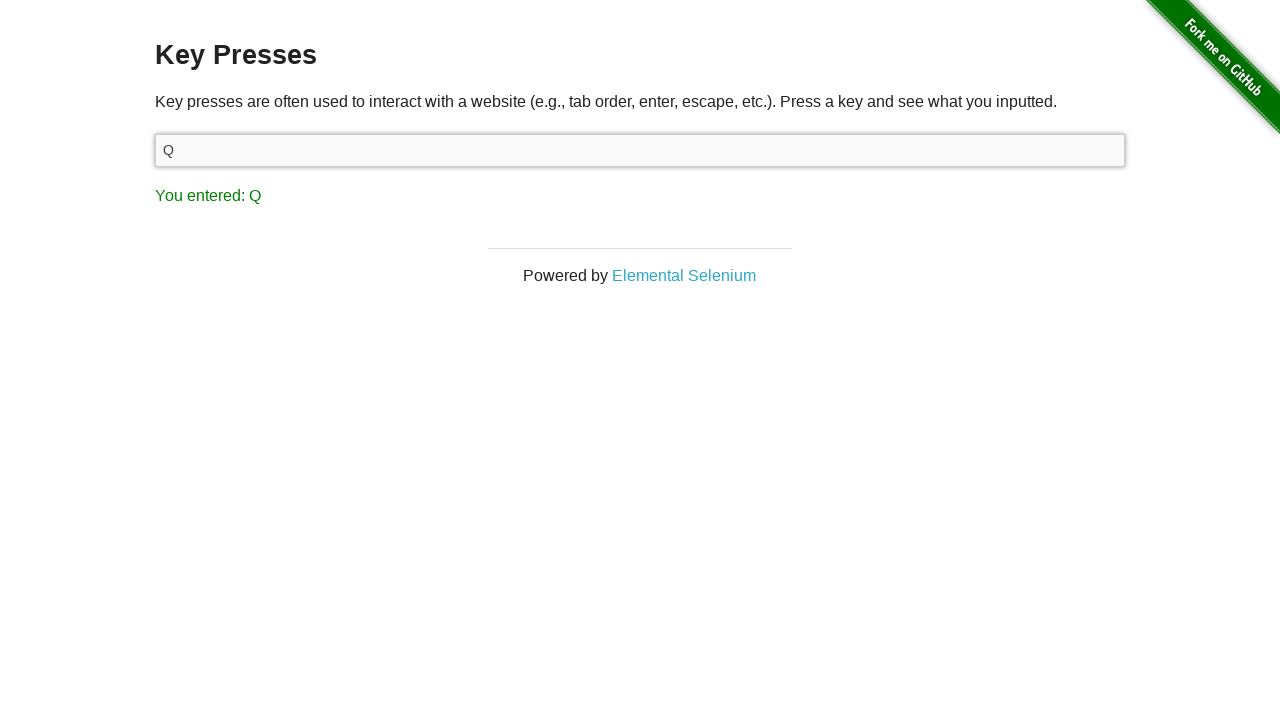

Verified result displays 'You entered: Q'
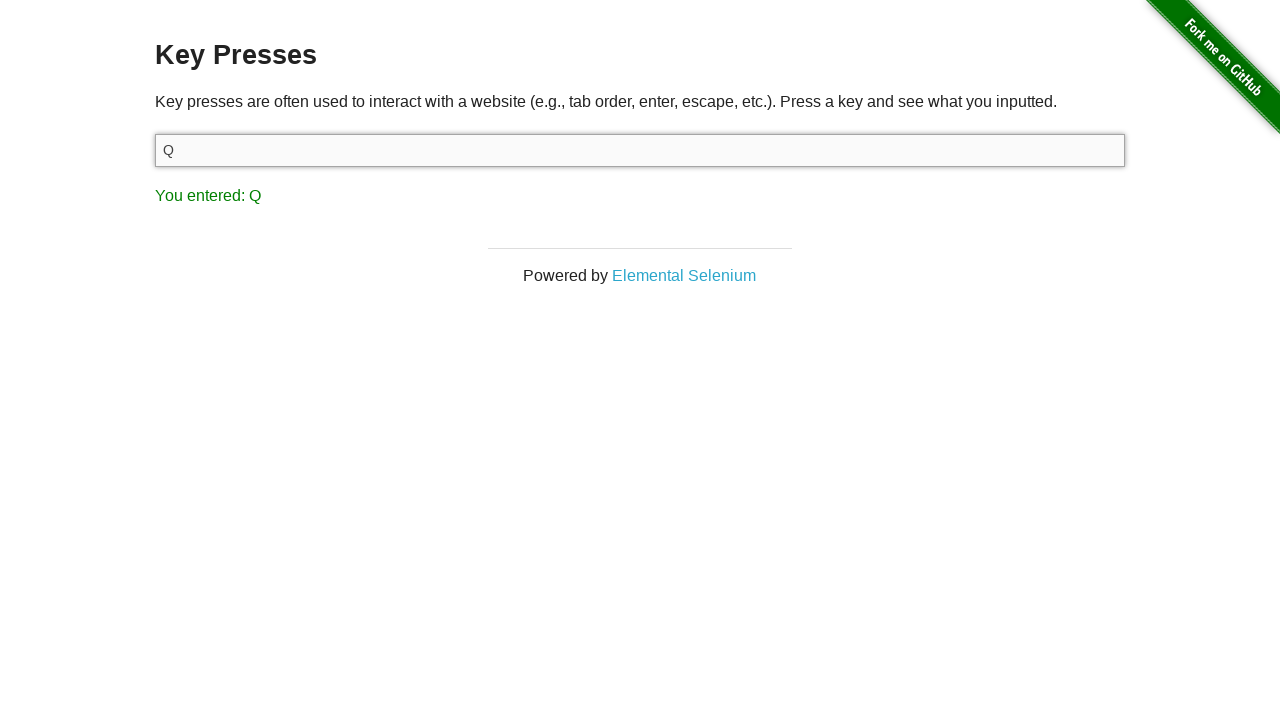

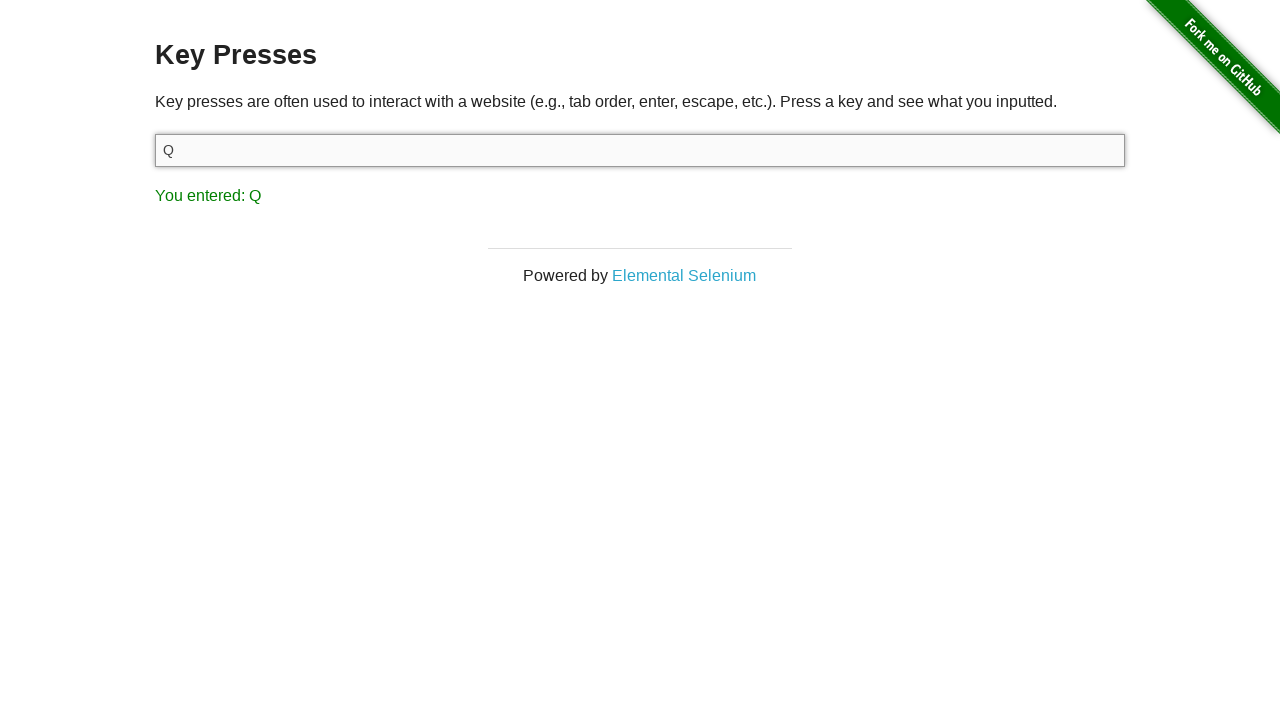